Navigates to DuckDuckGo search page and verifies the search box element is present and accessible

Starting URL: https://duckduckgo.com/

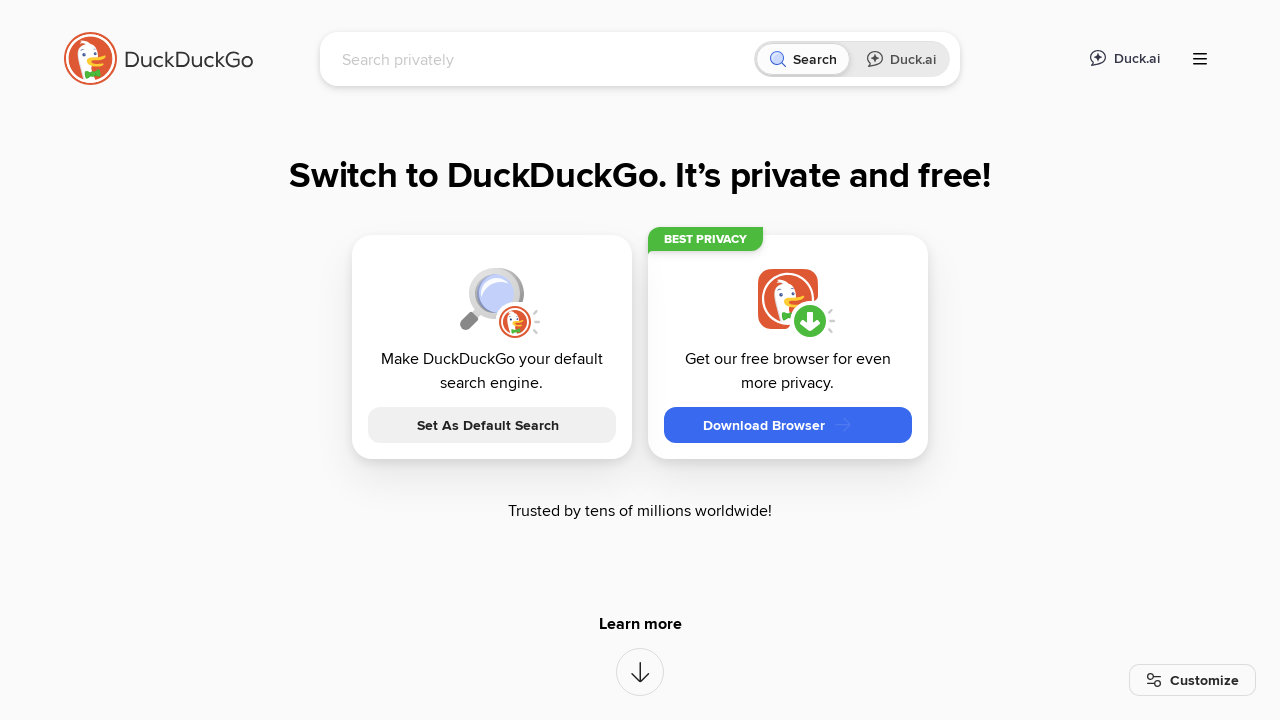

Located search box element with selector input[name='q']
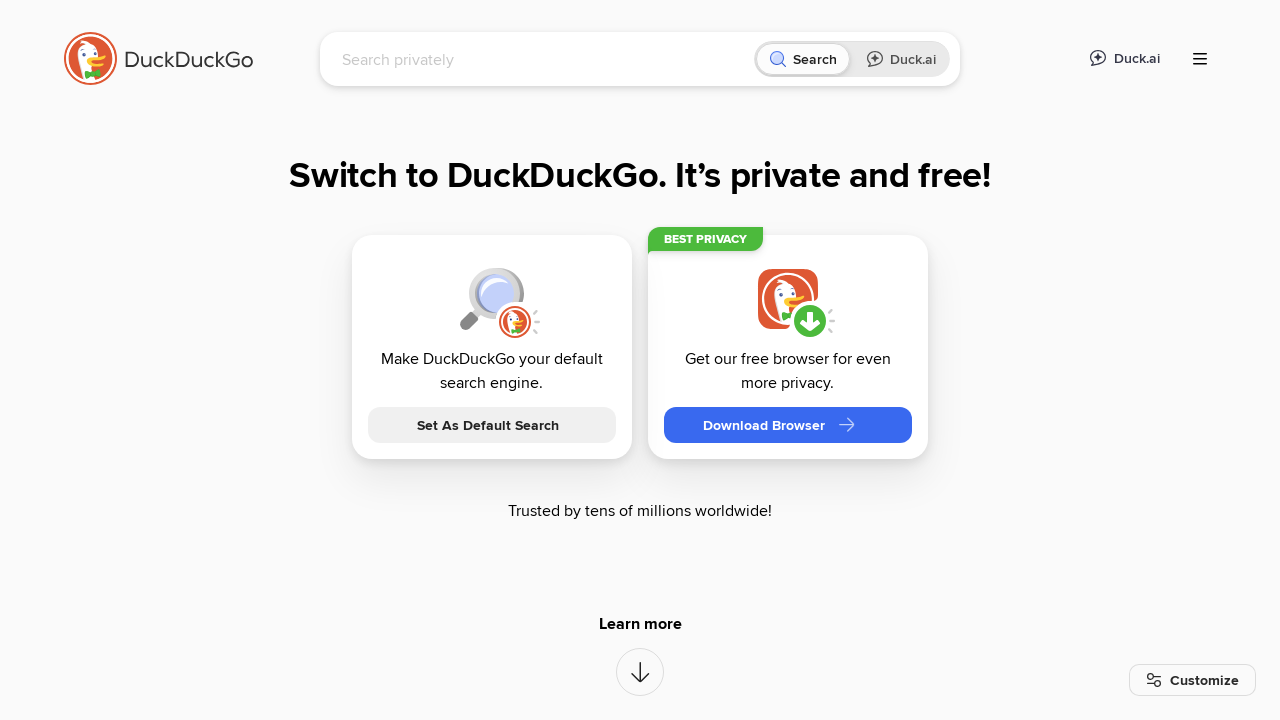

Search box became visible and is accessible
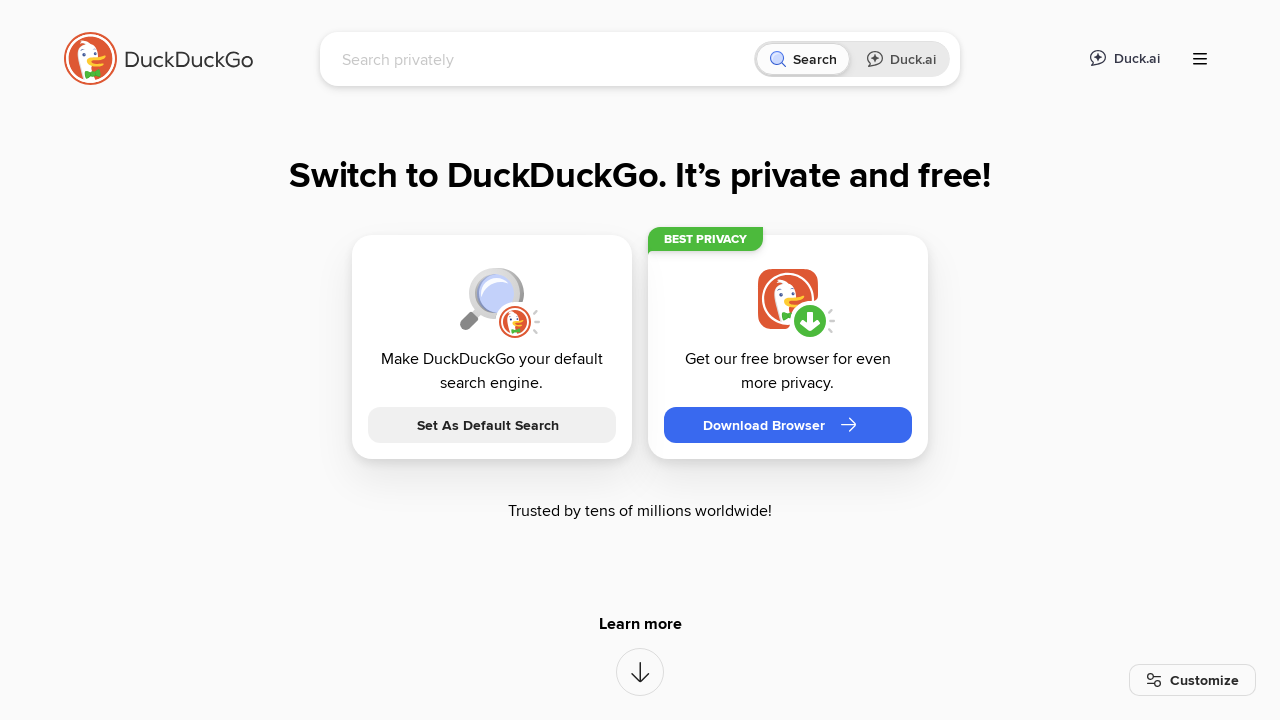

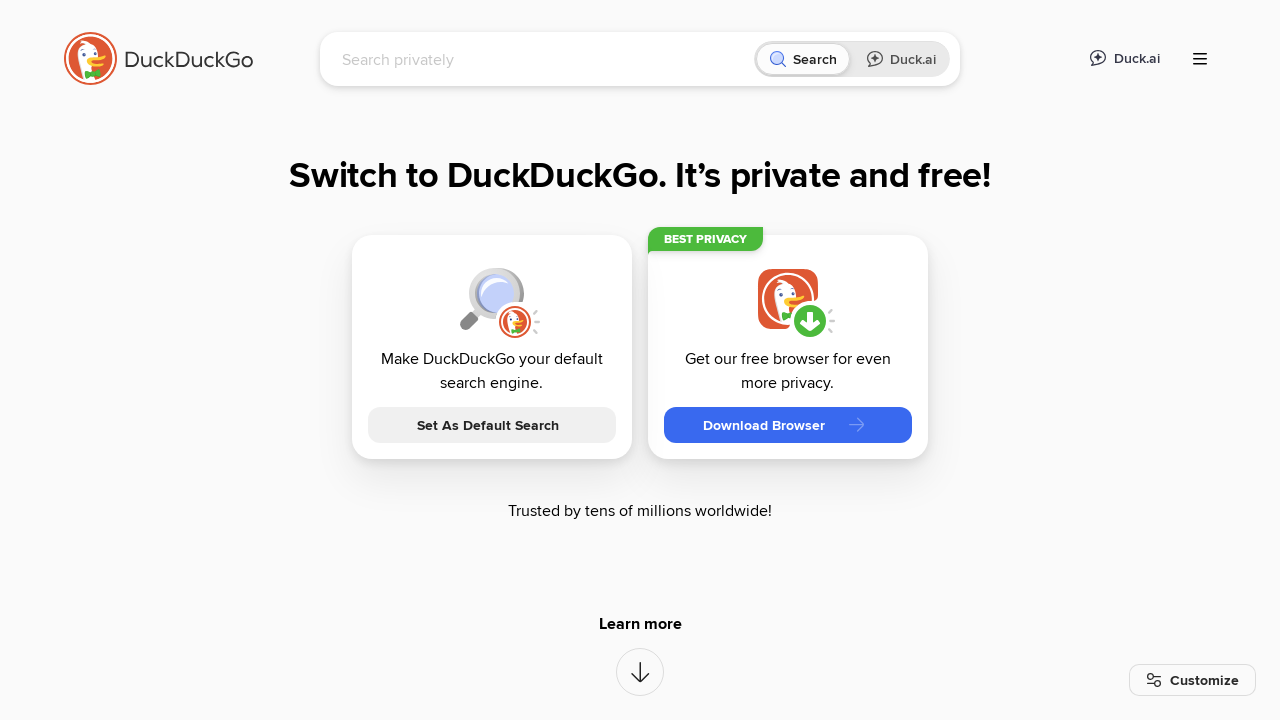